Tests jQuery UI custom dropdown by selecting different numeric options and verifying they are displayed

Starting URL: http://jqueryui.com/resources/demos/selectmenu/default.html

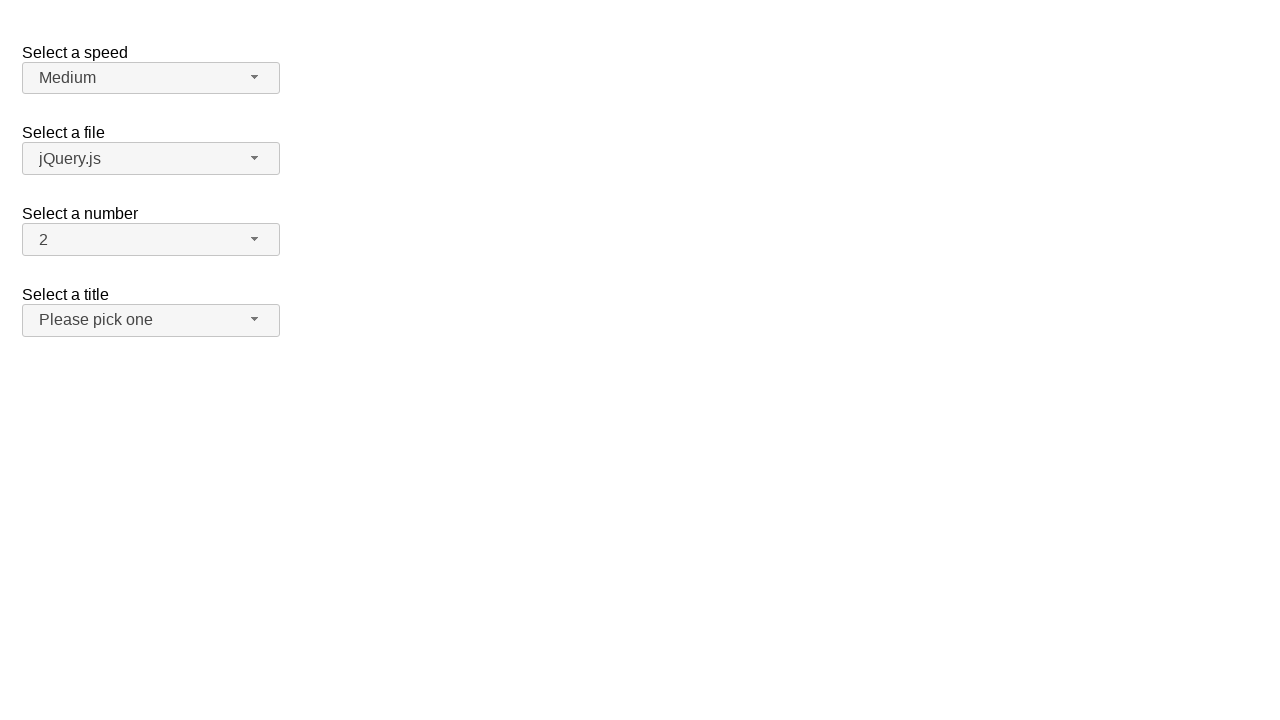

Clicked on number dropdown to open menu at (255, 239) on xpath=//span[@id='number-button']/span[contains(@class,'ui-selectmenu-icon')]
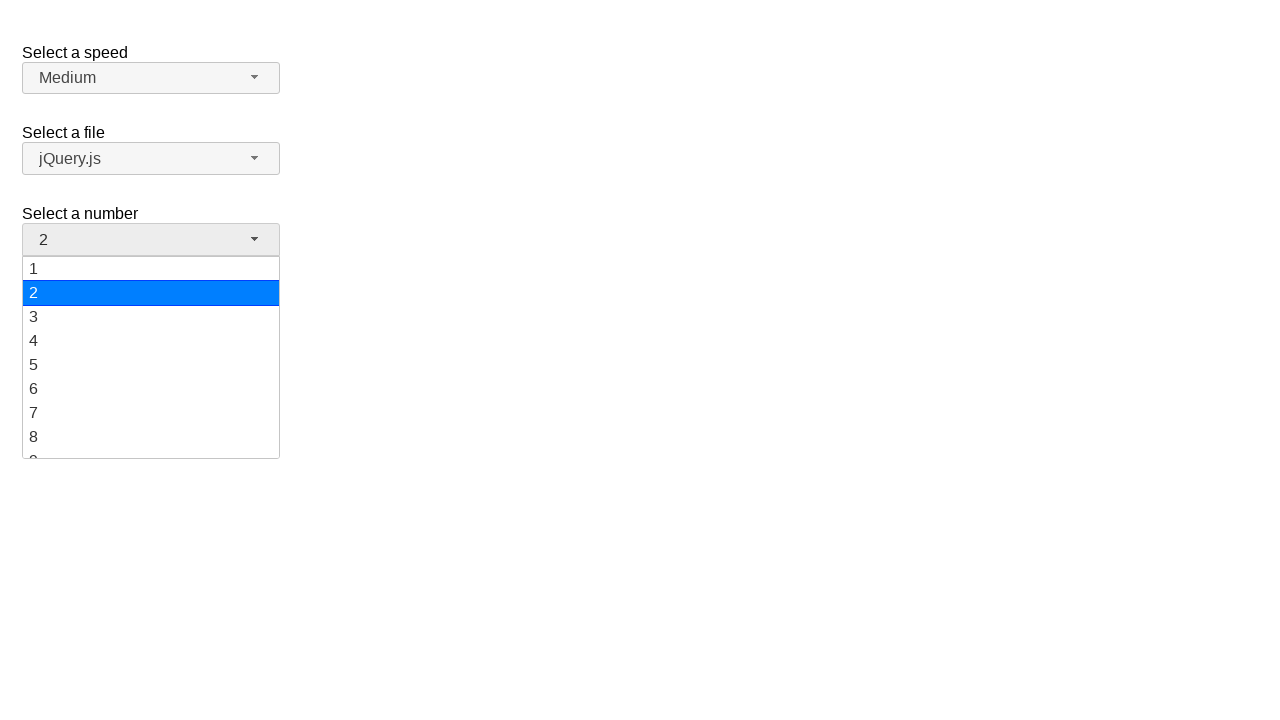

Number dropdown menu loaded
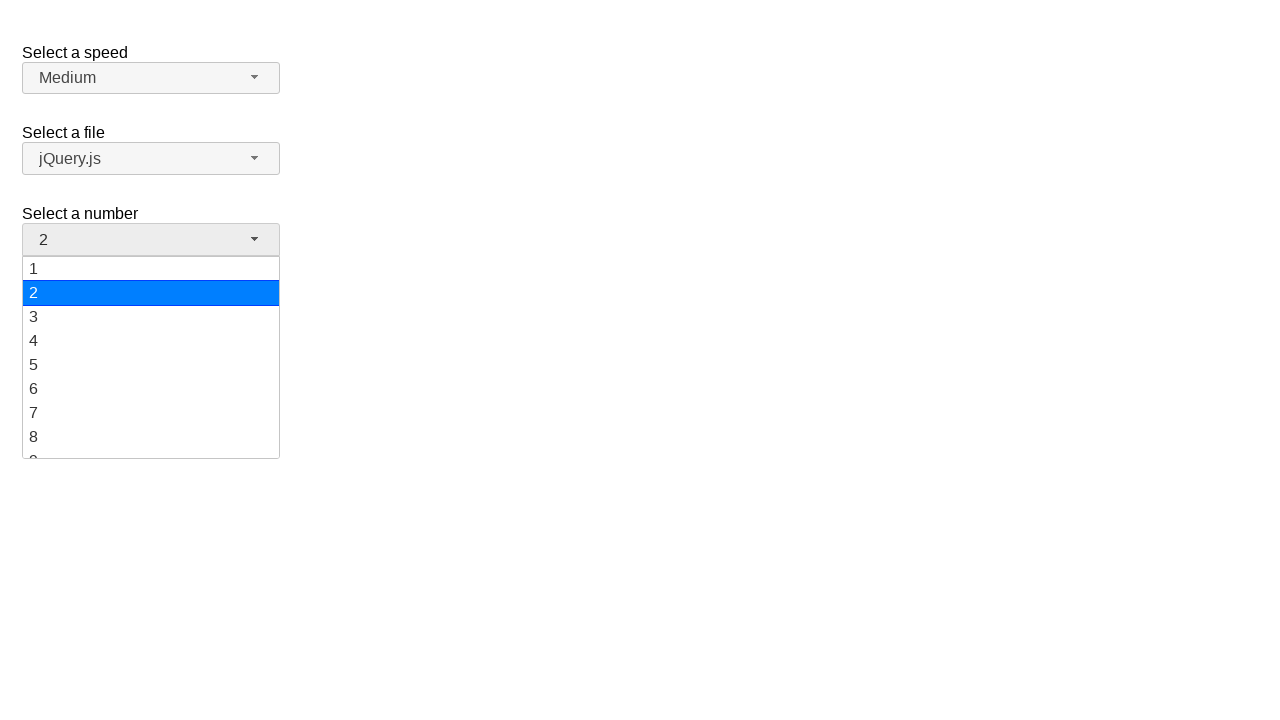

Selected option '3' from number dropdown at (151, 317) on xpath=//ul[@id='number-menu']//div[text()='3']
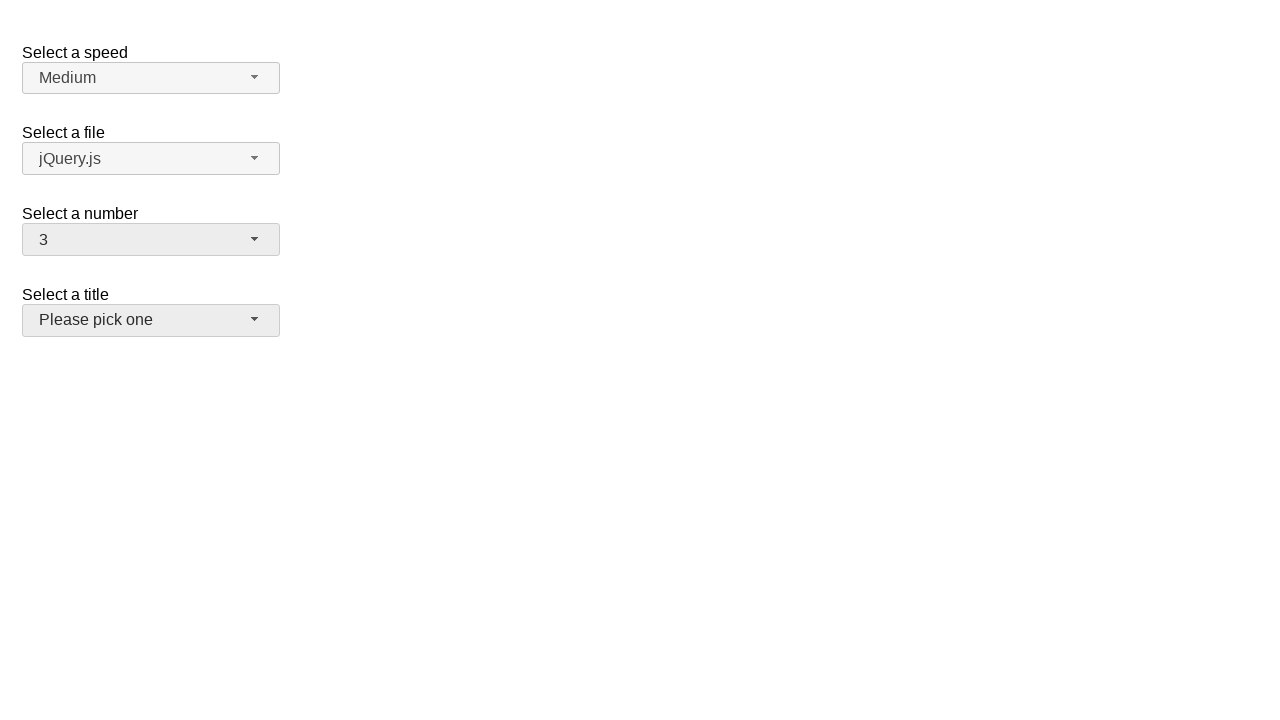

Verified that option '3' is displayed as selected
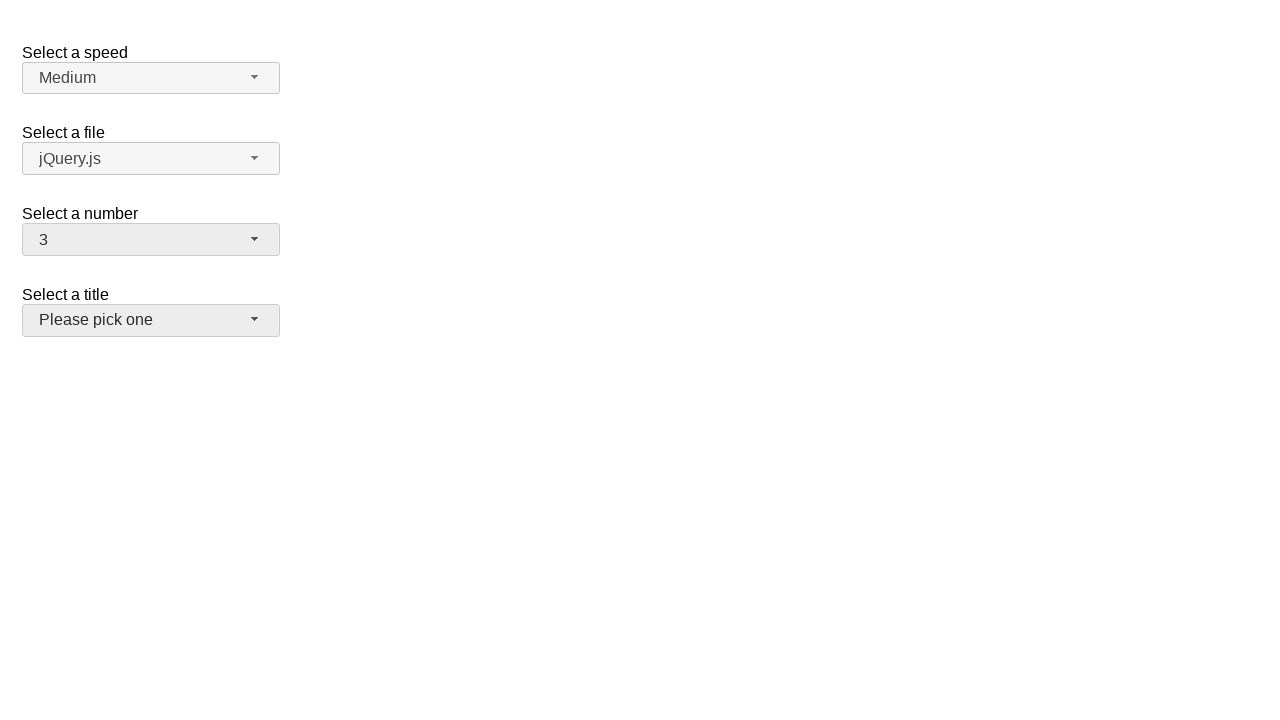

Clicked on number dropdown to open menu at (255, 239) on xpath=//span[@id='number-button']/span[contains(@class,'ui-selectmenu-icon')]
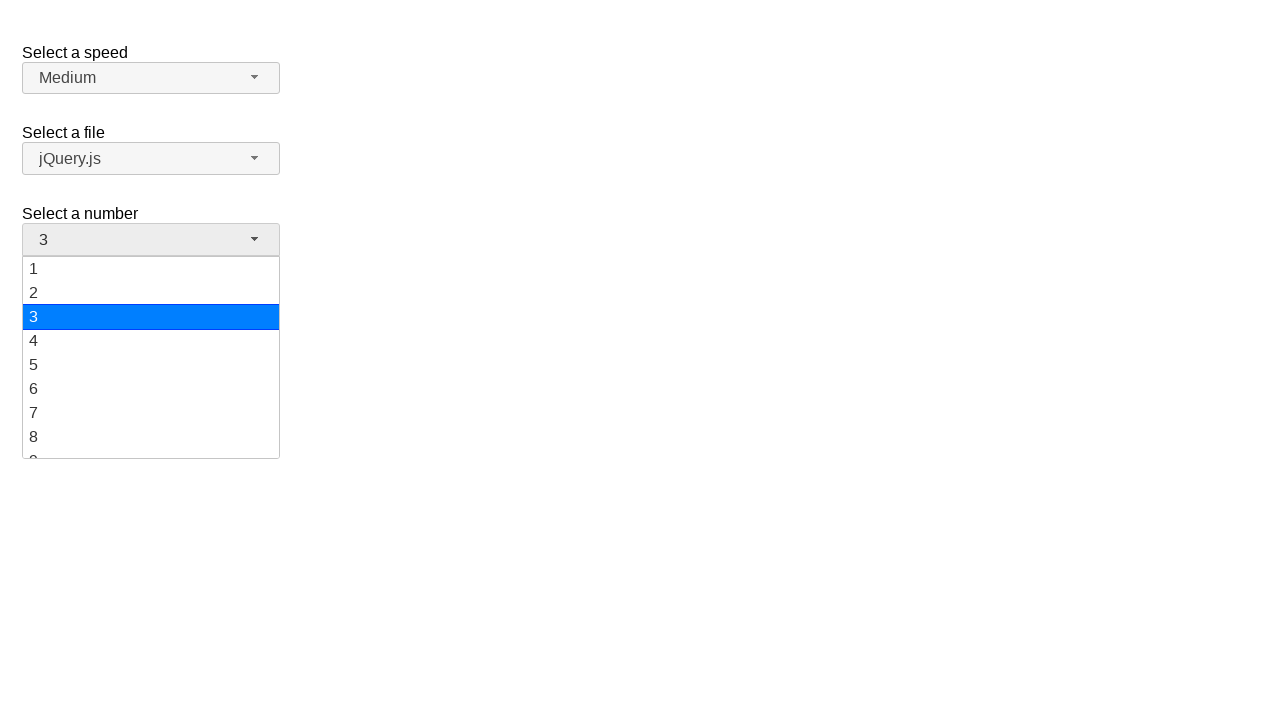

Number dropdown menu loaded
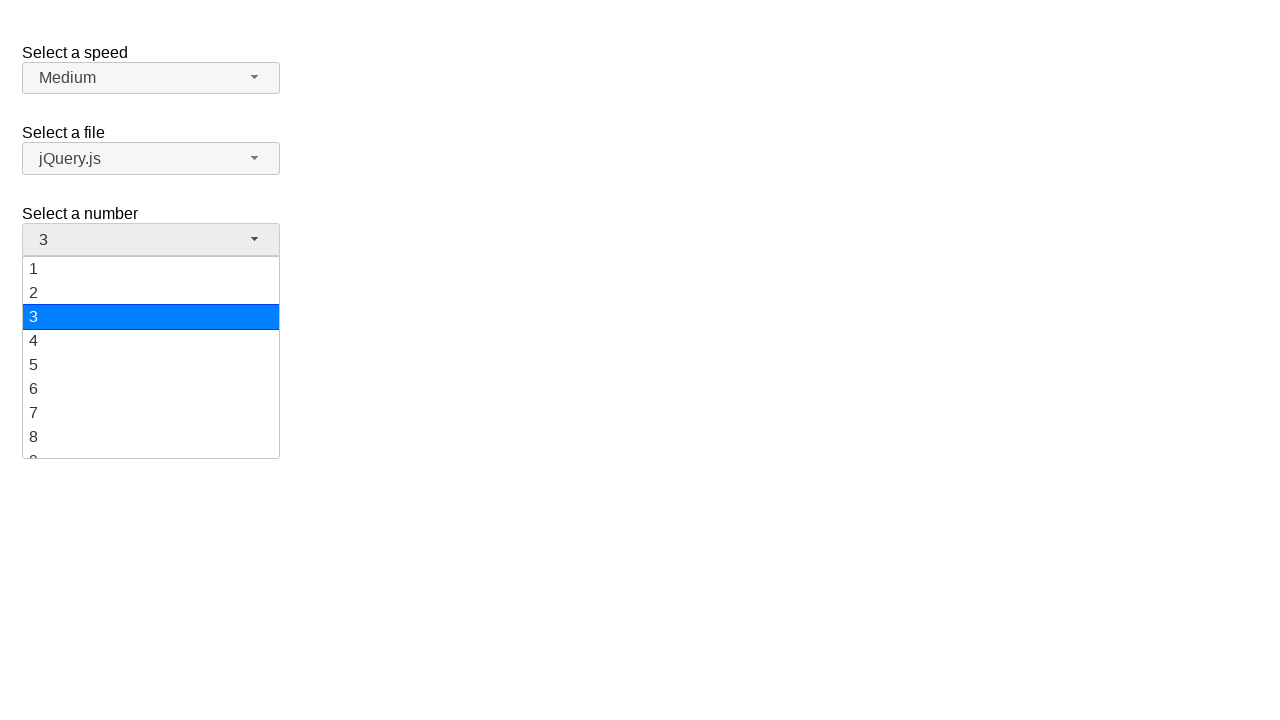

Selected option '9' from number dropdown at (151, 446) on xpath=//ul[@id='number-menu']//div[text()='9']
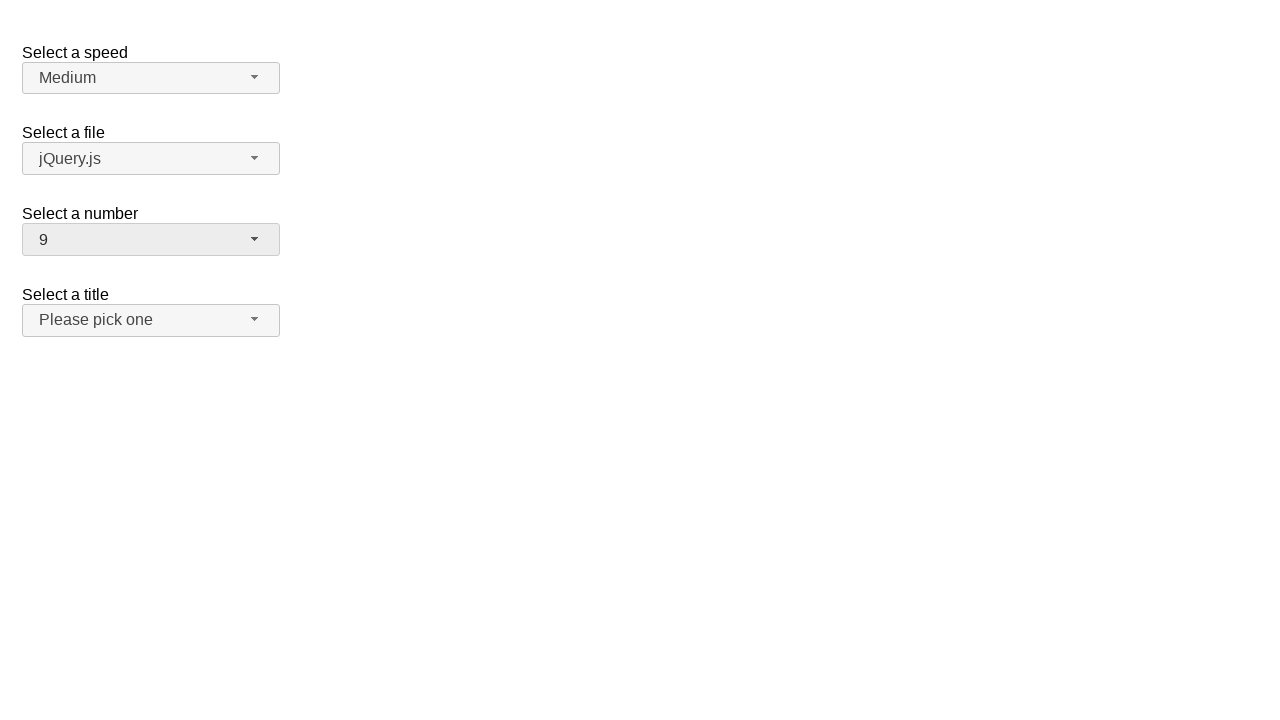

Verified that option '9' is displayed as selected
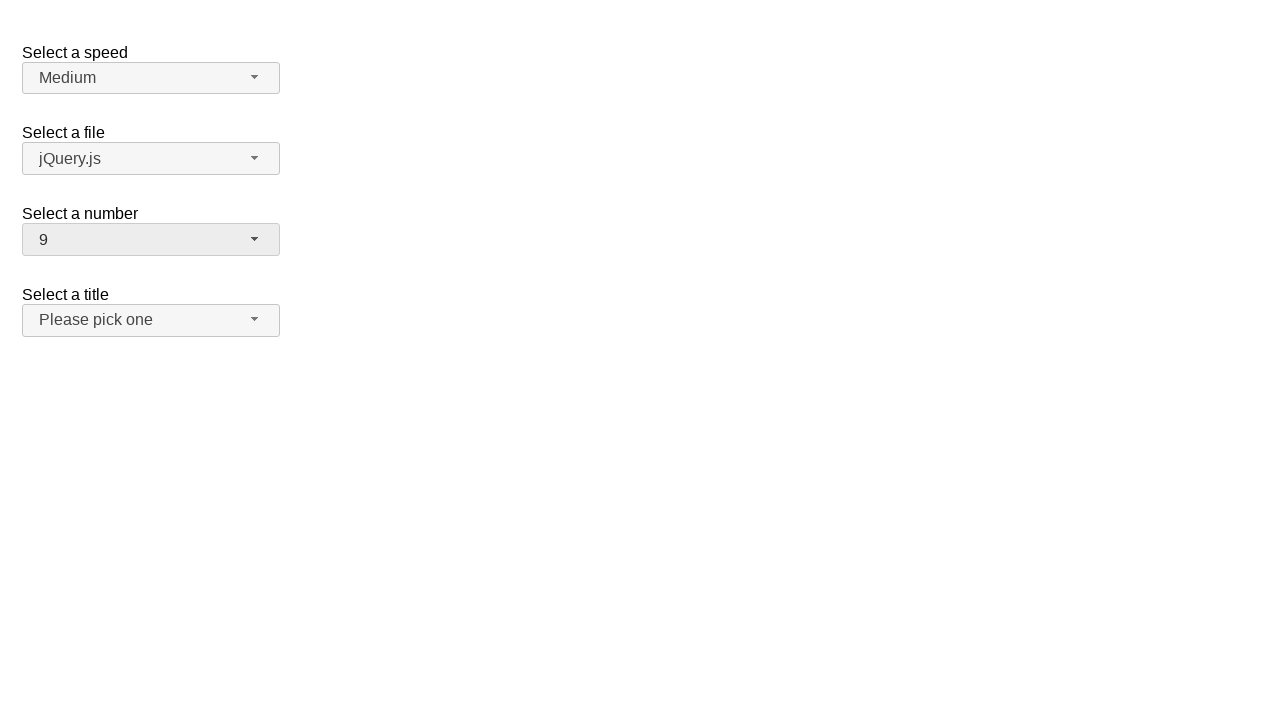

Clicked on number dropdown to open menu at (255, 239) on xpath=//span[@id='number-button']/span[contains(@class,'ui-selectmenu-icon')]
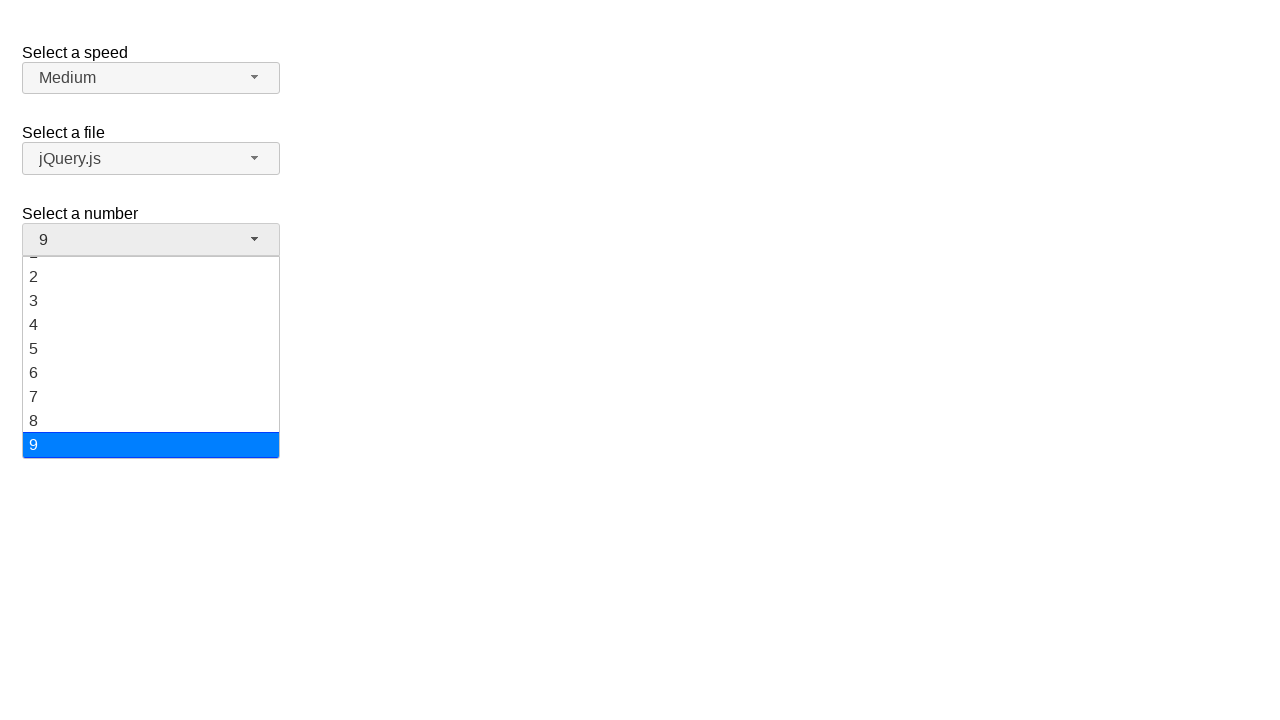

Number dropdown menu loaded
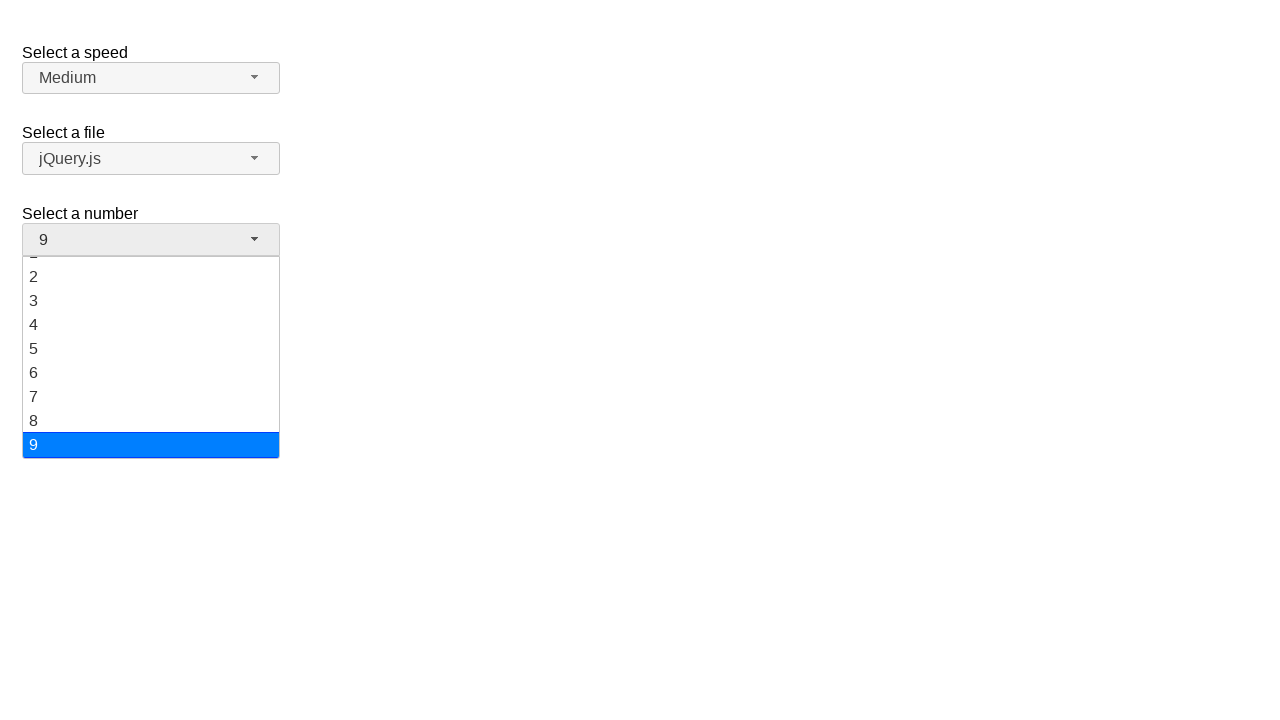

Selected option '19' from number dropdown at (151, 445) on xpath=//ul[@id='number-menu']//div[text()='19']
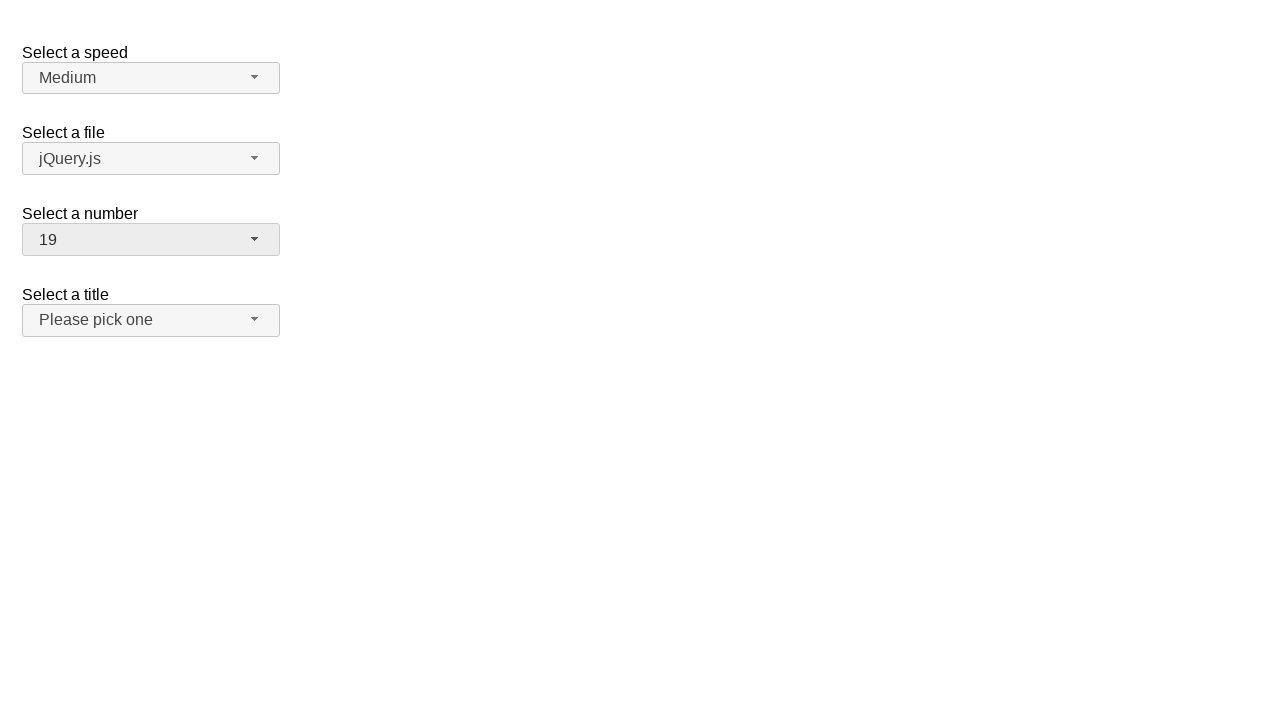

Verified that option '19' is displayed as selected
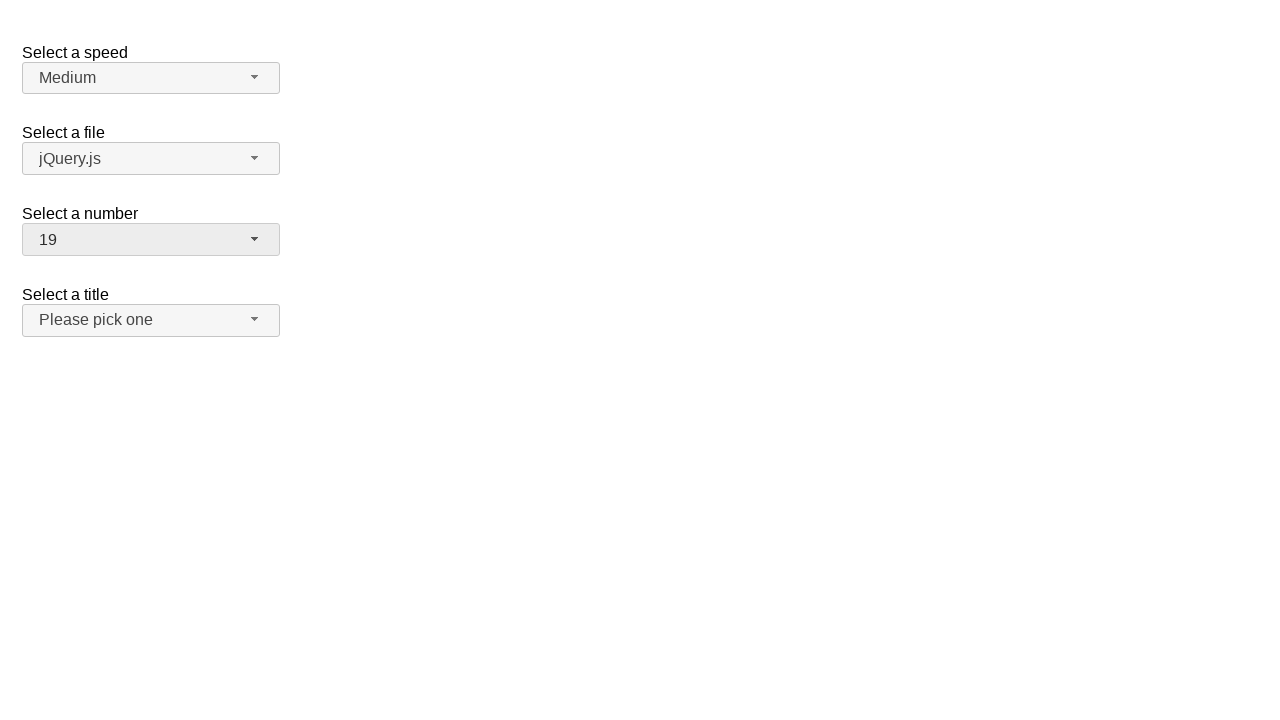

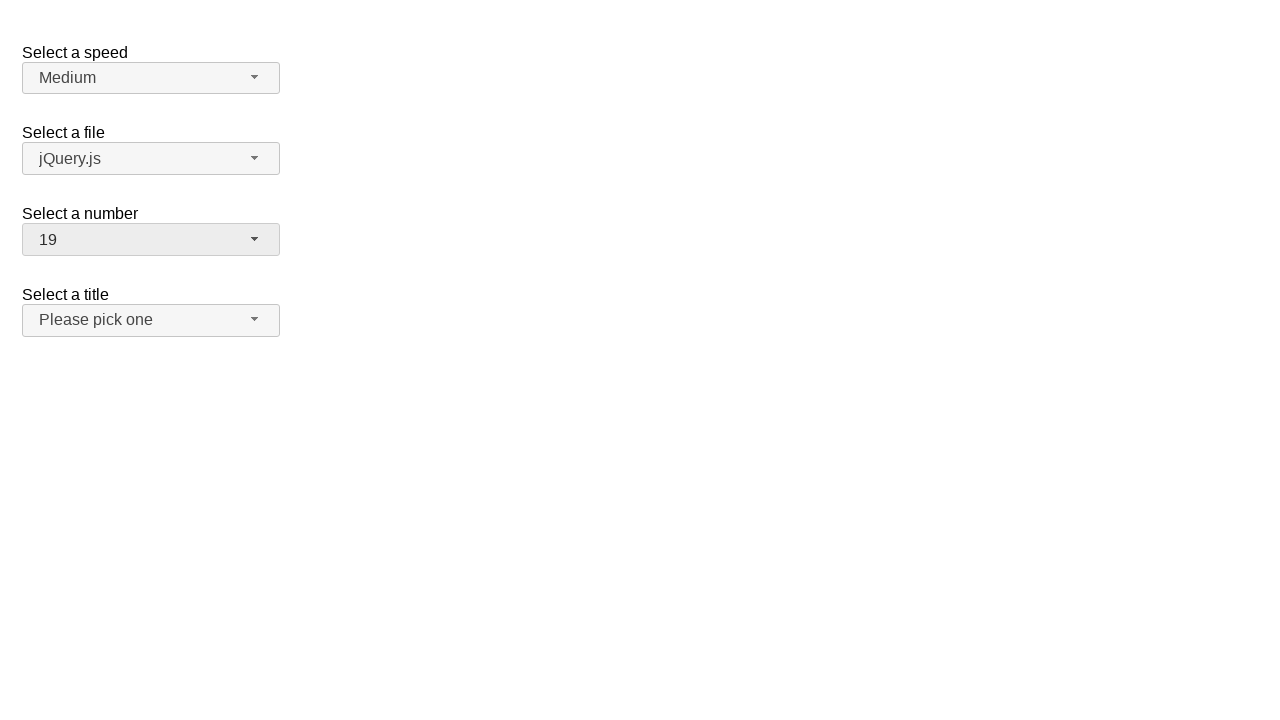